Tests alert handling functionality by triggering different types of alerts (simple alert and confirmation dialog) and accepting or dismissing them

Starting URL: https://rahulshettyacademy.com/AutomationPractice/

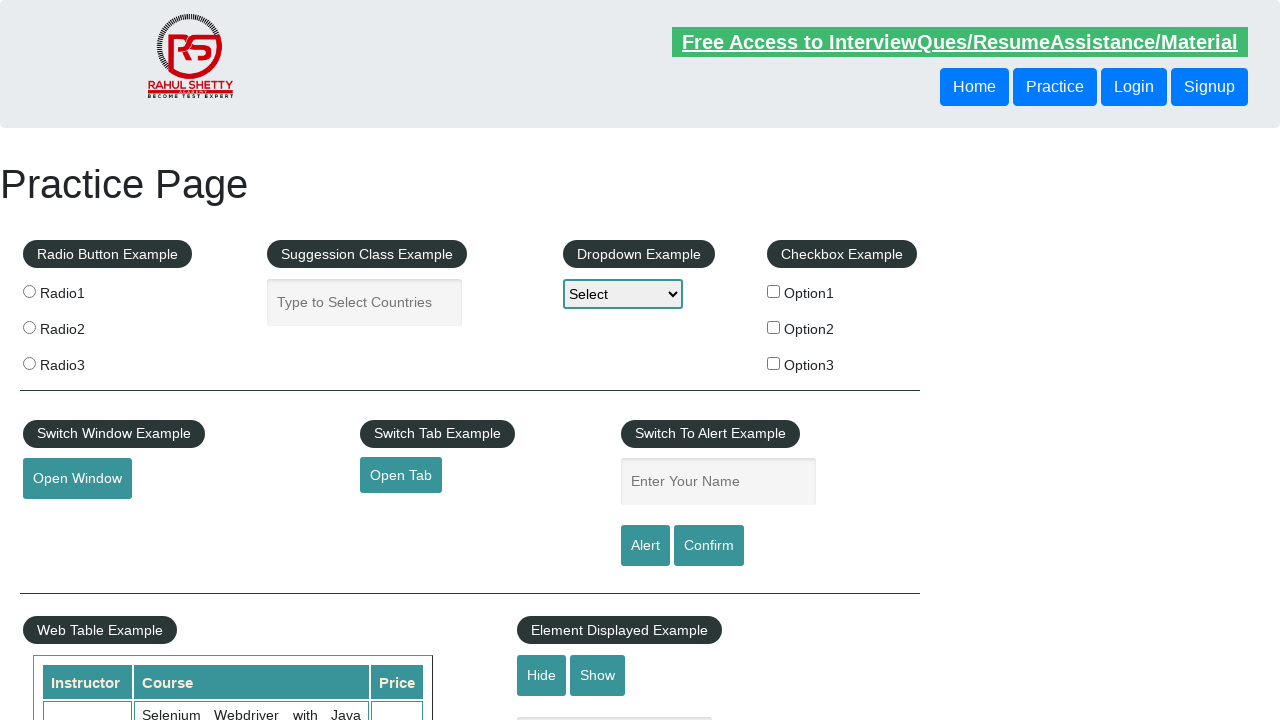

Navigated to Alerts test page
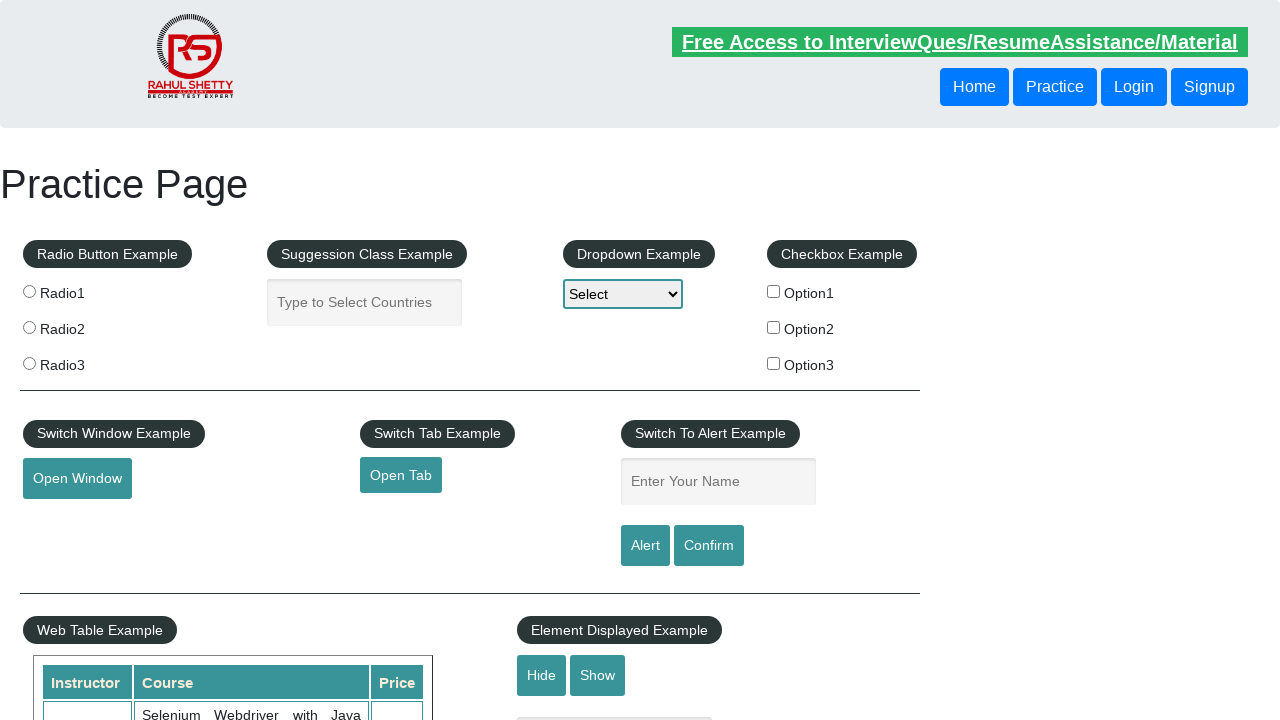

Entered 'Rohit' in the name field on input#name
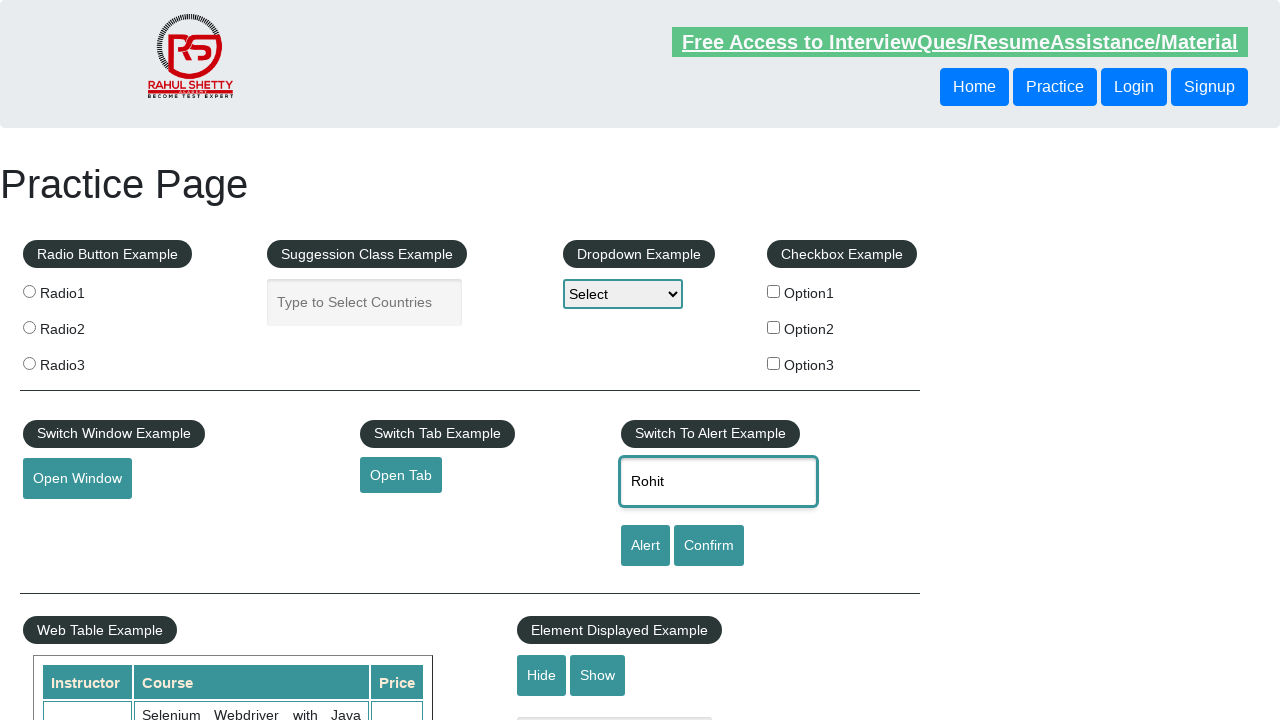

Clicked alert button to trigger simple alert at (645, 546) on input#alertbtn
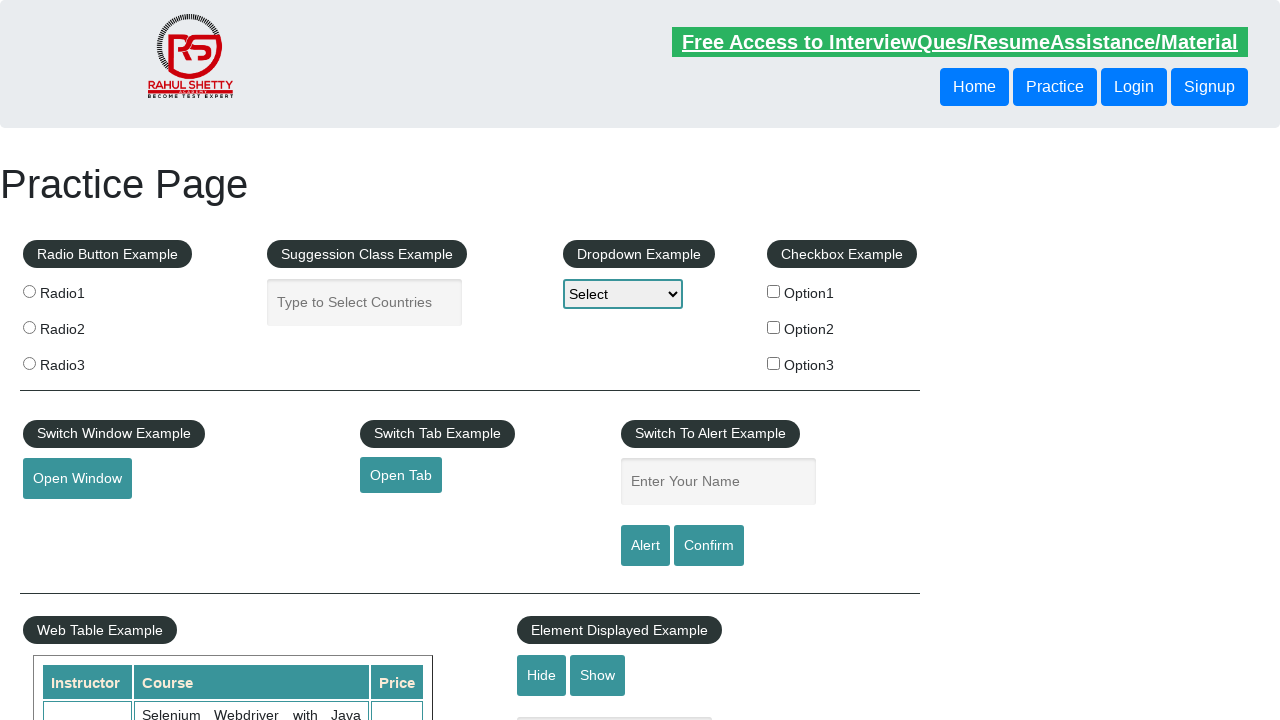

Accepted the simple alert
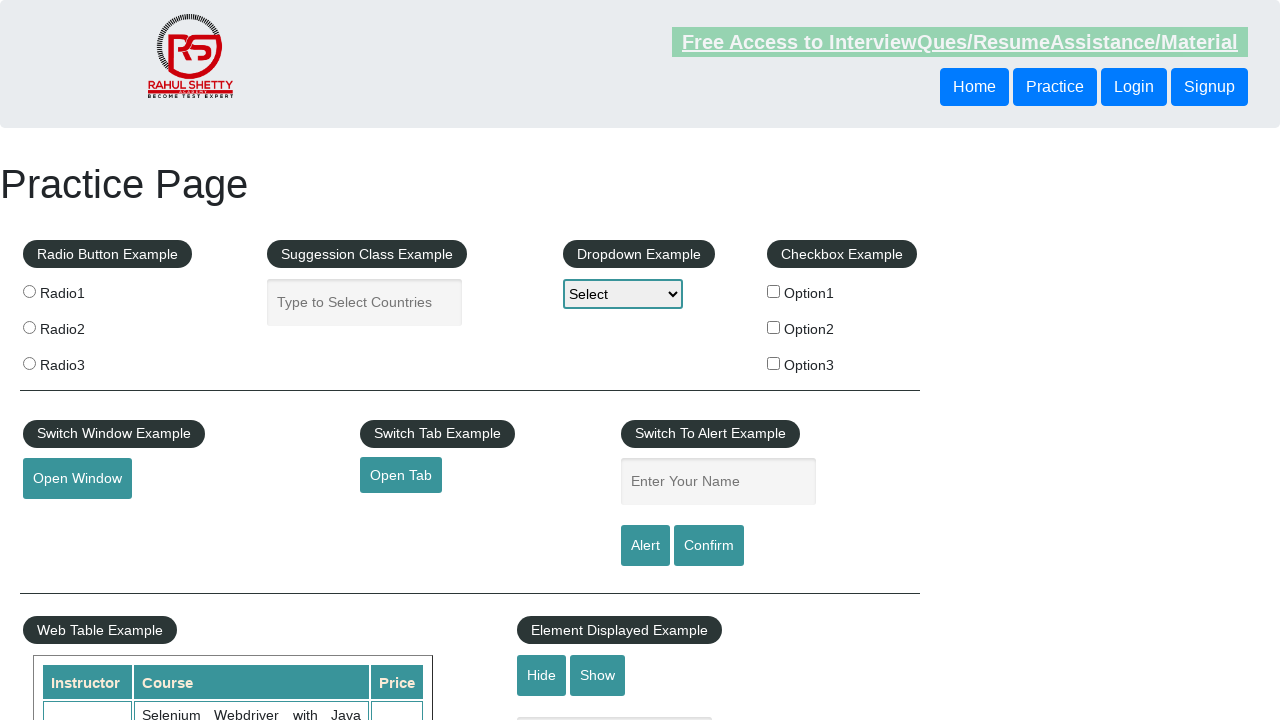

Clicked confirm button to trigger confirmation dialog at (709, 546) on xpath=//input[@id='confirmbtn']
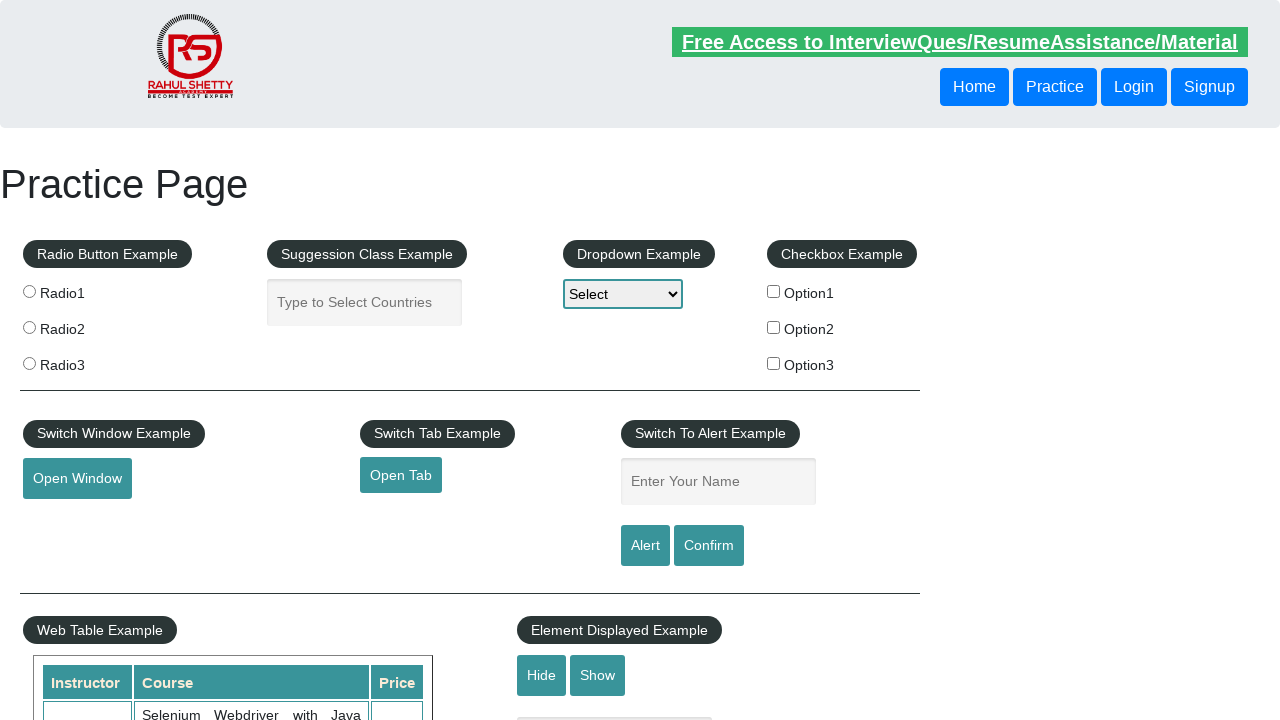

Accepted the confirmation dialog
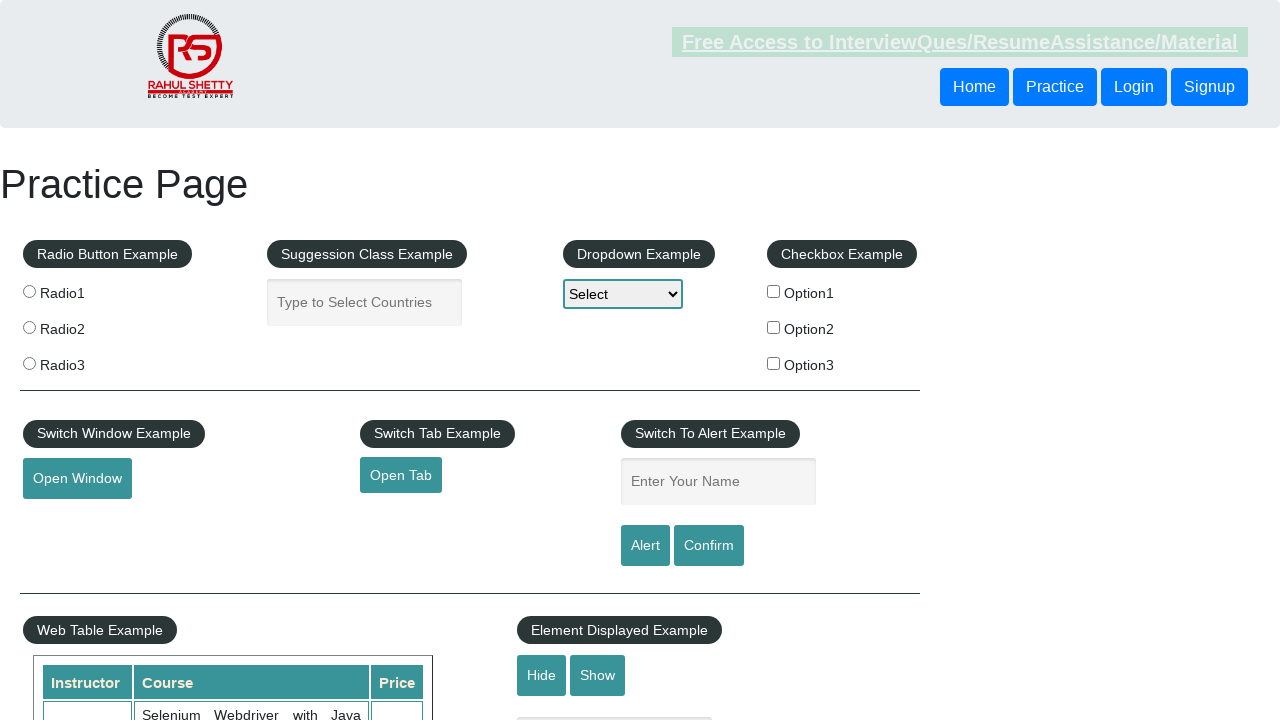

Clicked confirm button again to trigger another confirmation dialog at (709, 546) on input#confirmbtn
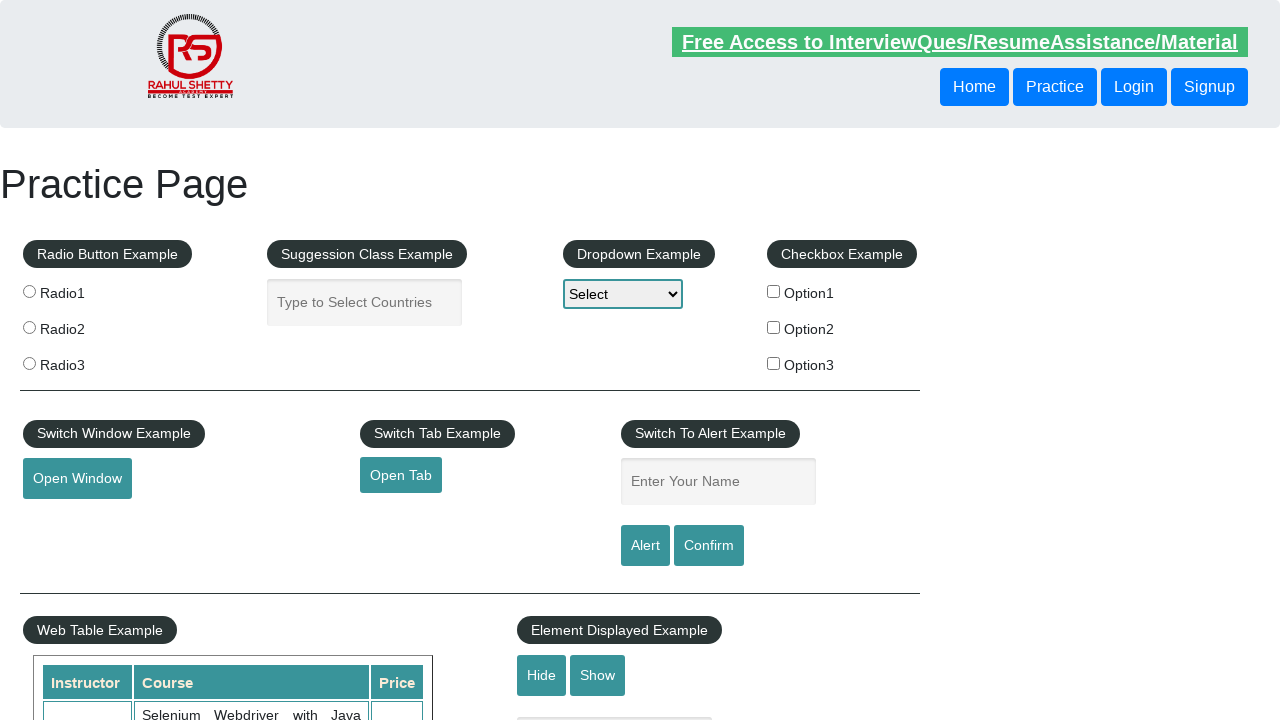

Dismissed the confirmation dialog
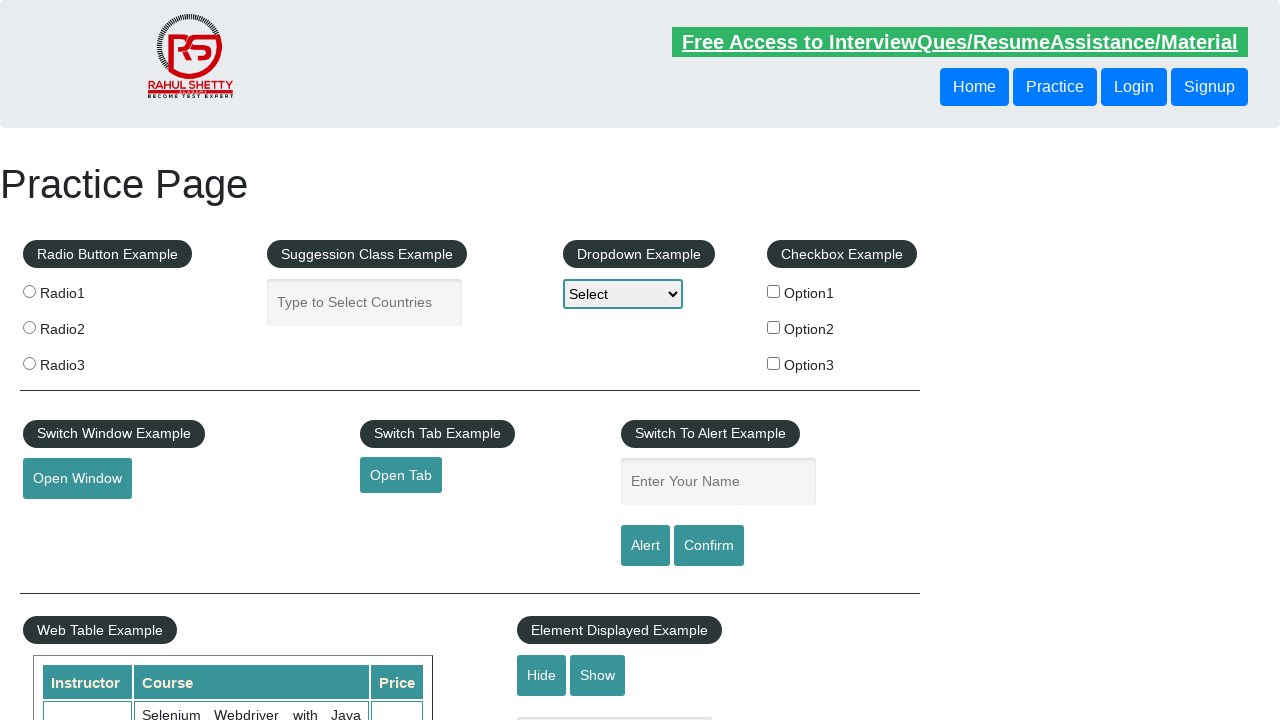

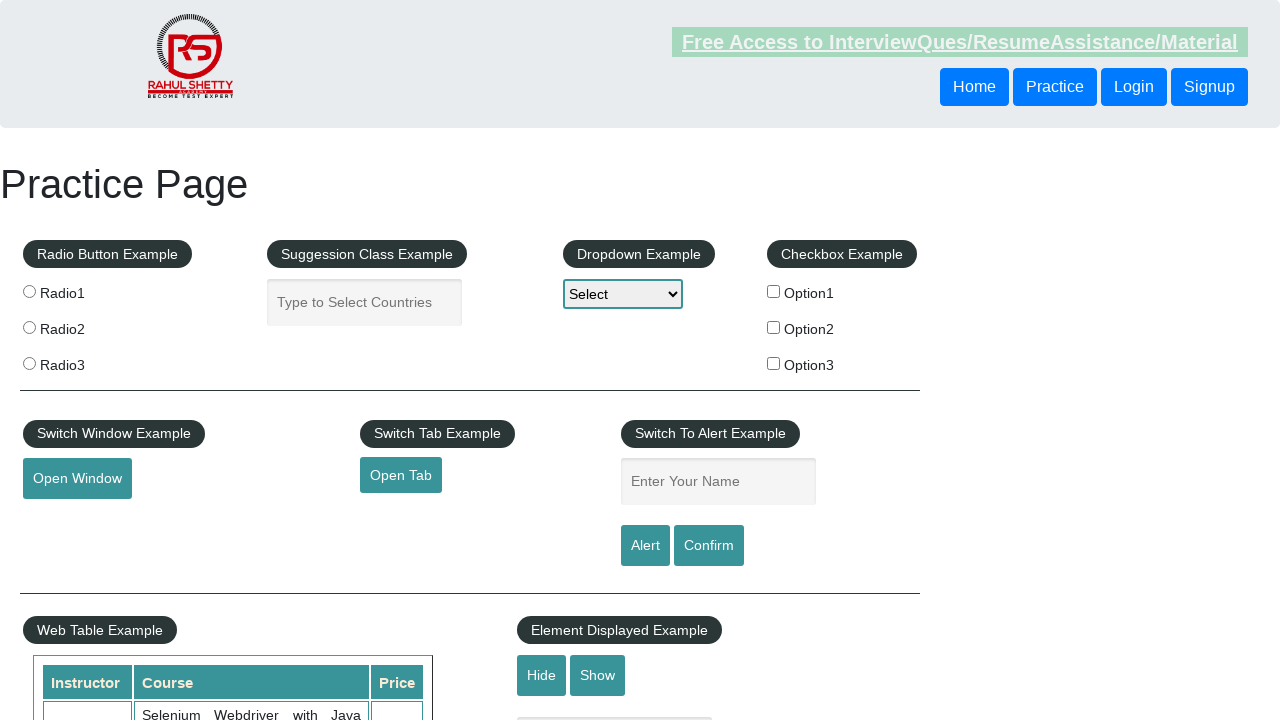